Tests email field validation behavior by entering invalid email format, deleting a character, clearing the field, and entering a valid email

Starting URL: https://skryabin.com/market/quote.html

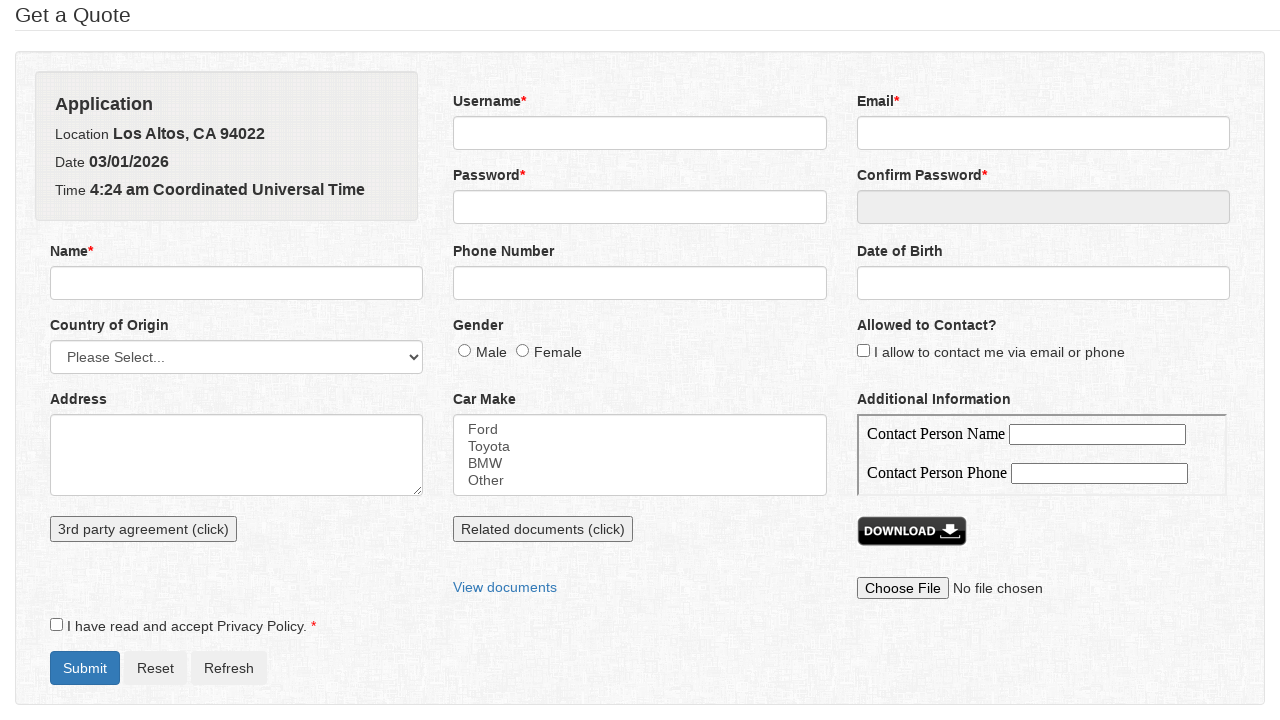

Cleared email field on input[name='email']
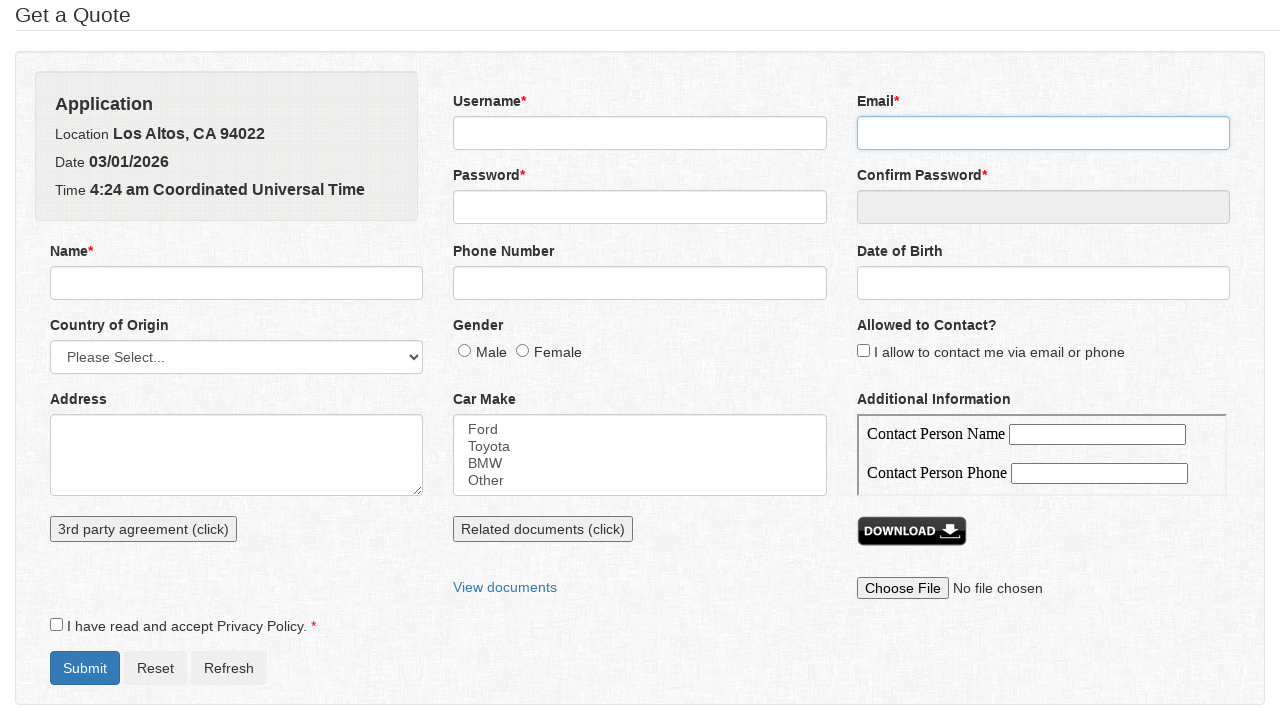

Entered invalid email format 'dmvonebox.com' (missing @) on input[name='email']
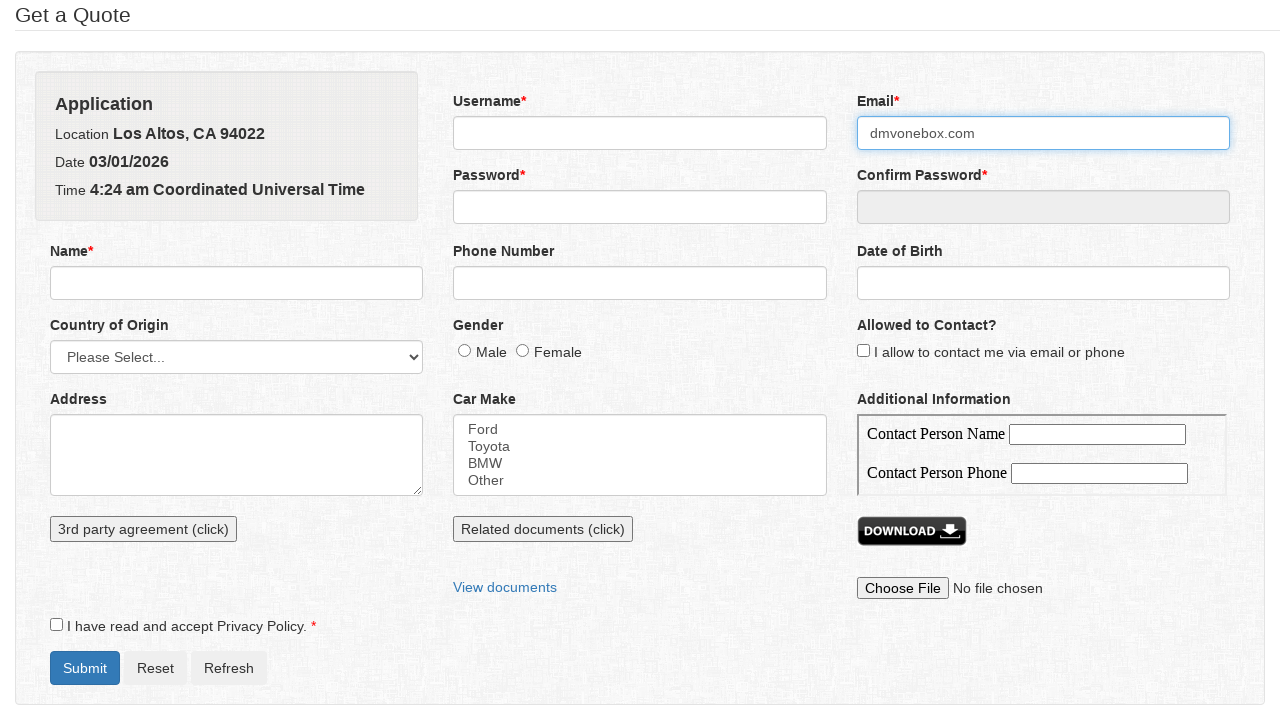

Deleted one character from email field using Backspace on input[name='email']
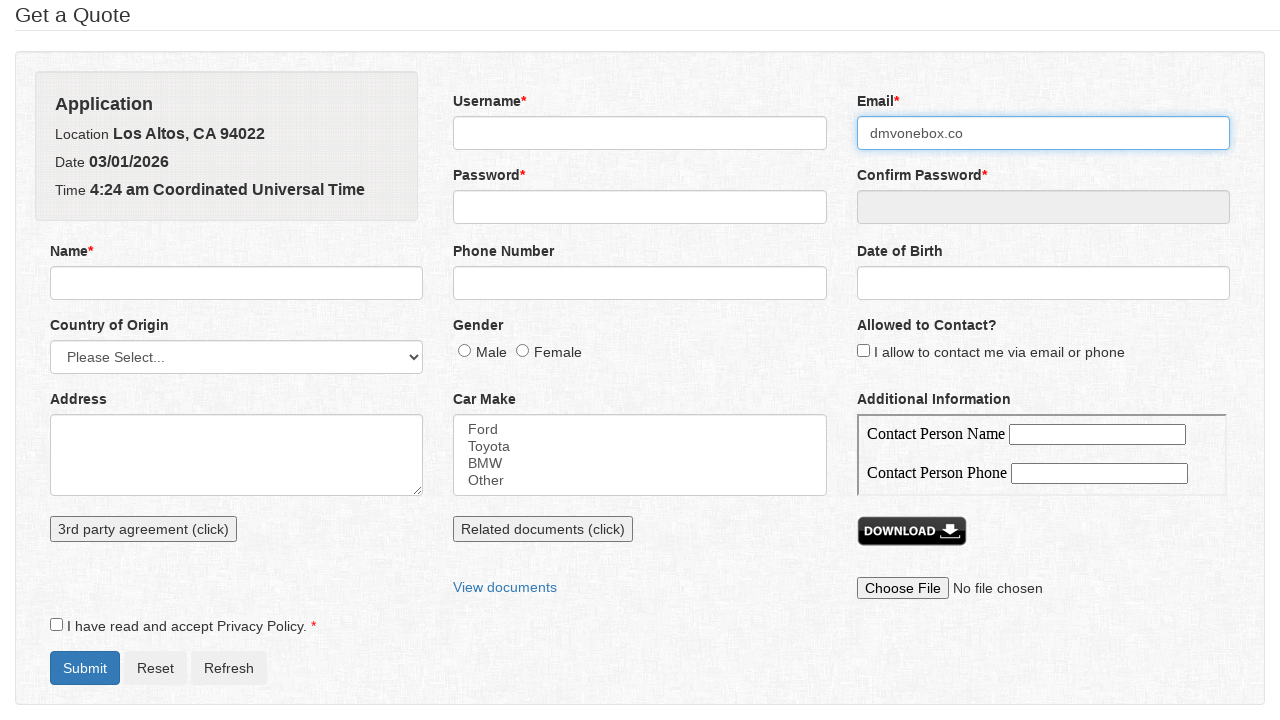

Cleared email field again on input[name='email']
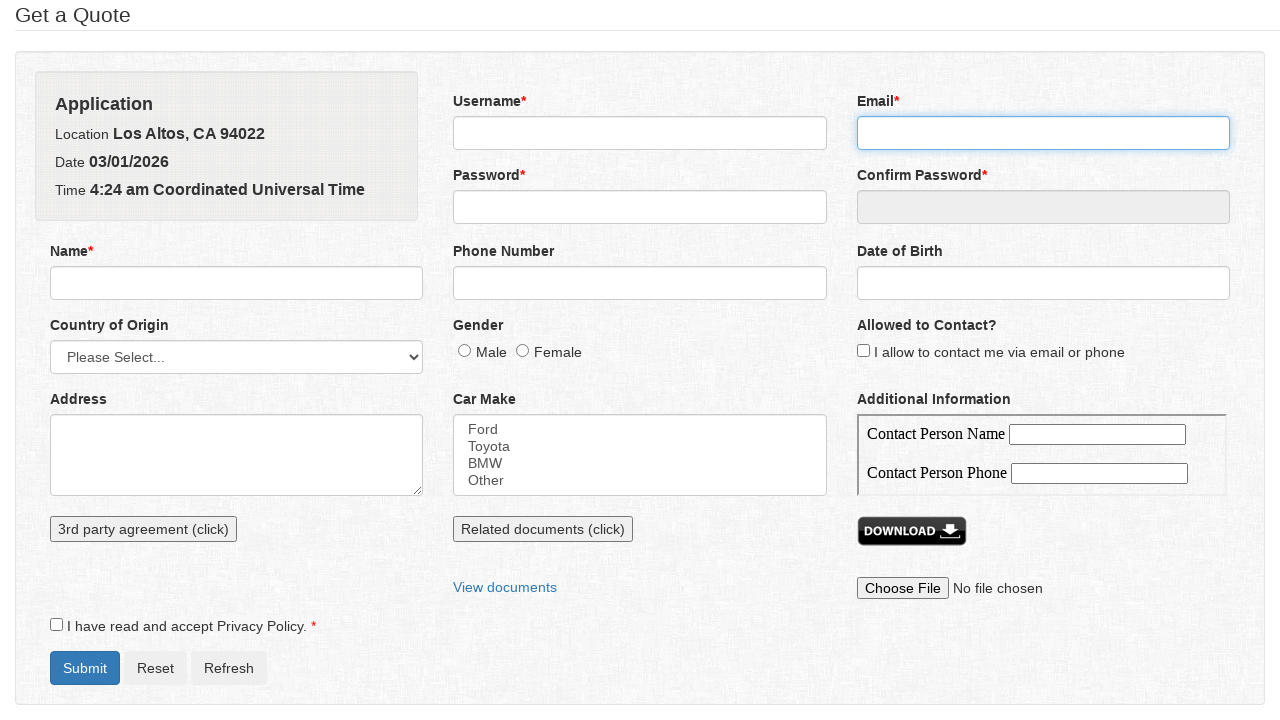

Entered valid email format 'dmv@onebox.com' on input[name='email']
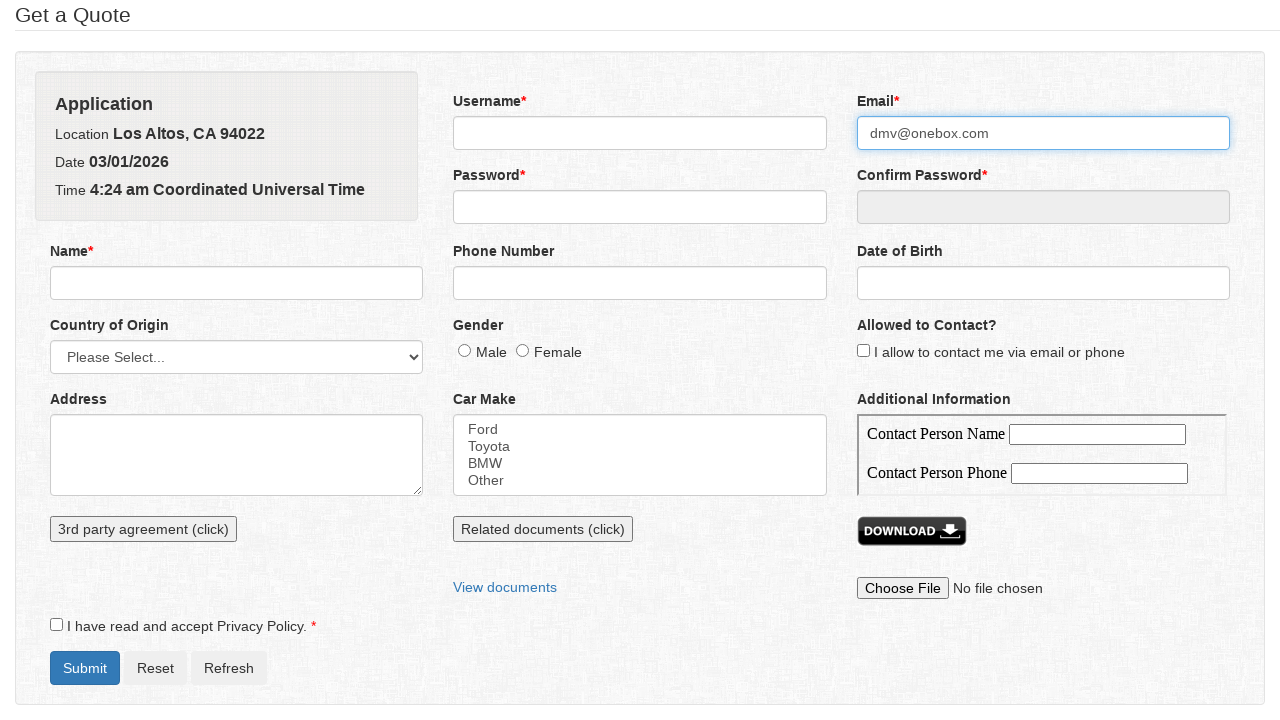

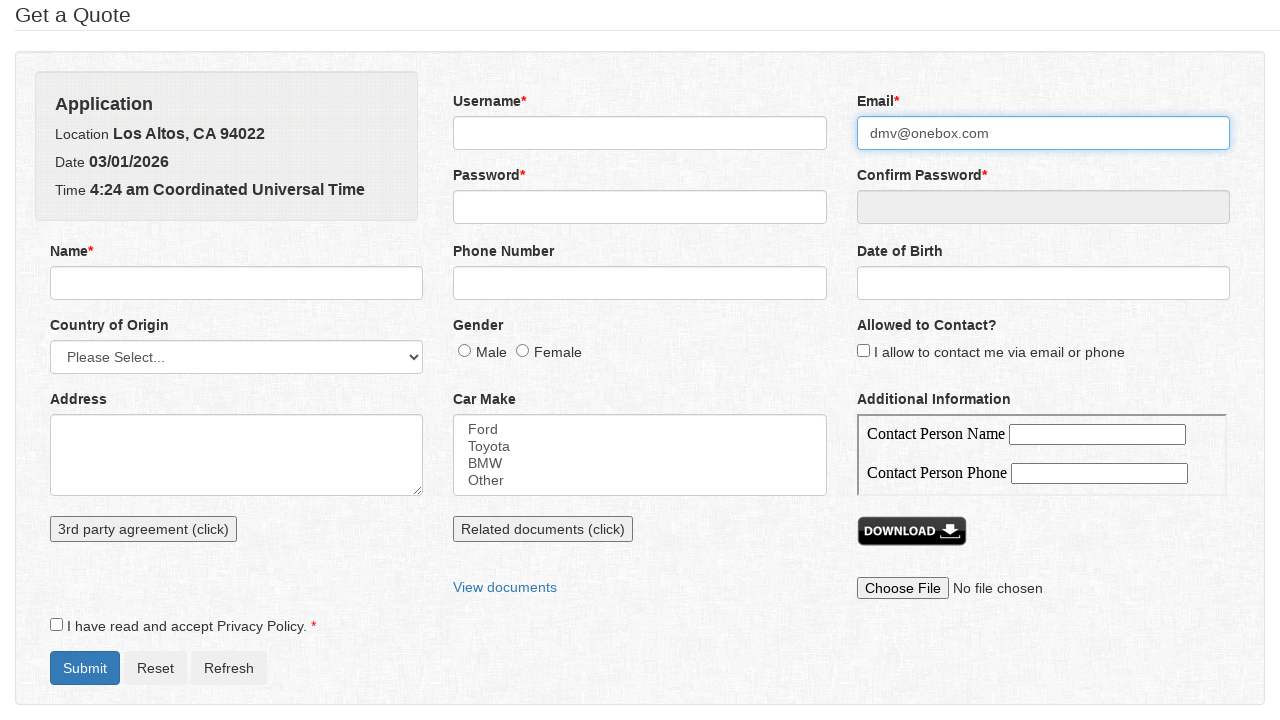